Tests a math exercise page by reading a value, calculating the result using a mathematical formula (log of absolute value of 12 times sine of x), filling in the answer, checking a checkbox, clicking a radio button, and submitting the form.

Starting URL: http://suninjuly.github.io/math.html

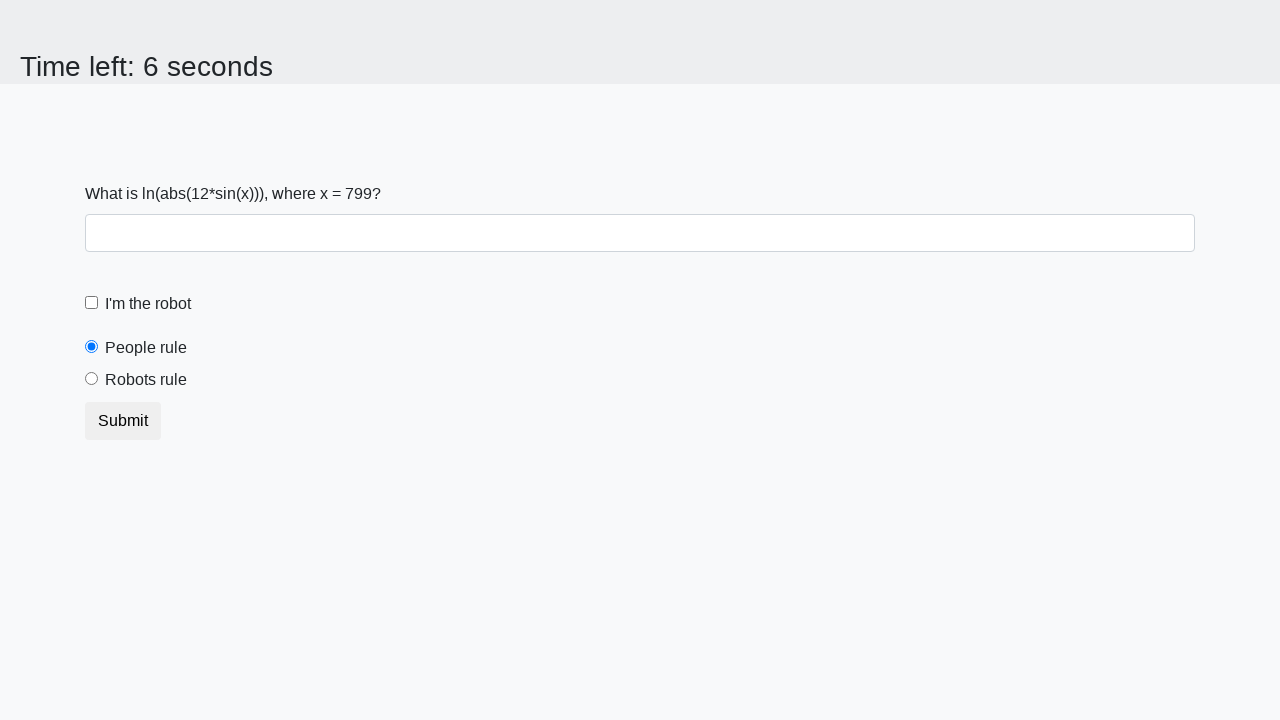

Set viewport size to 1920x1080
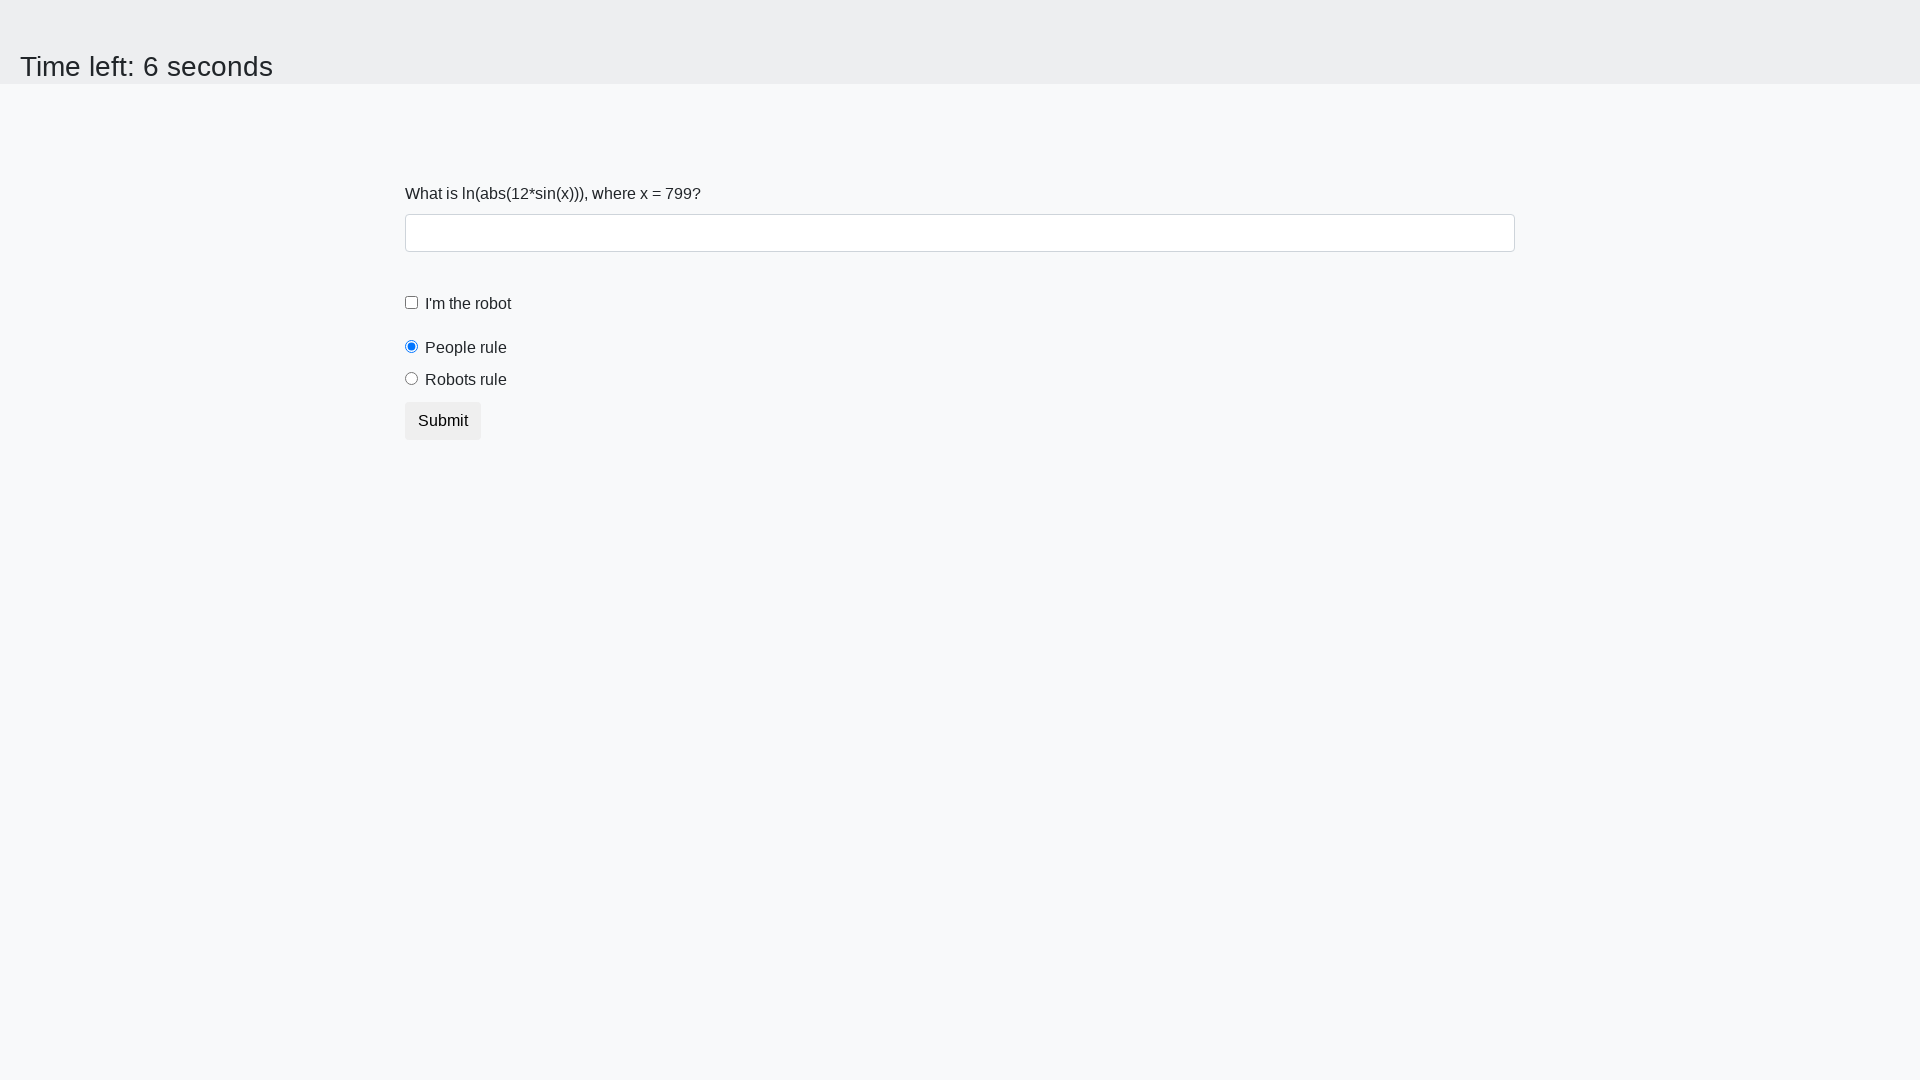

Located the x value input element
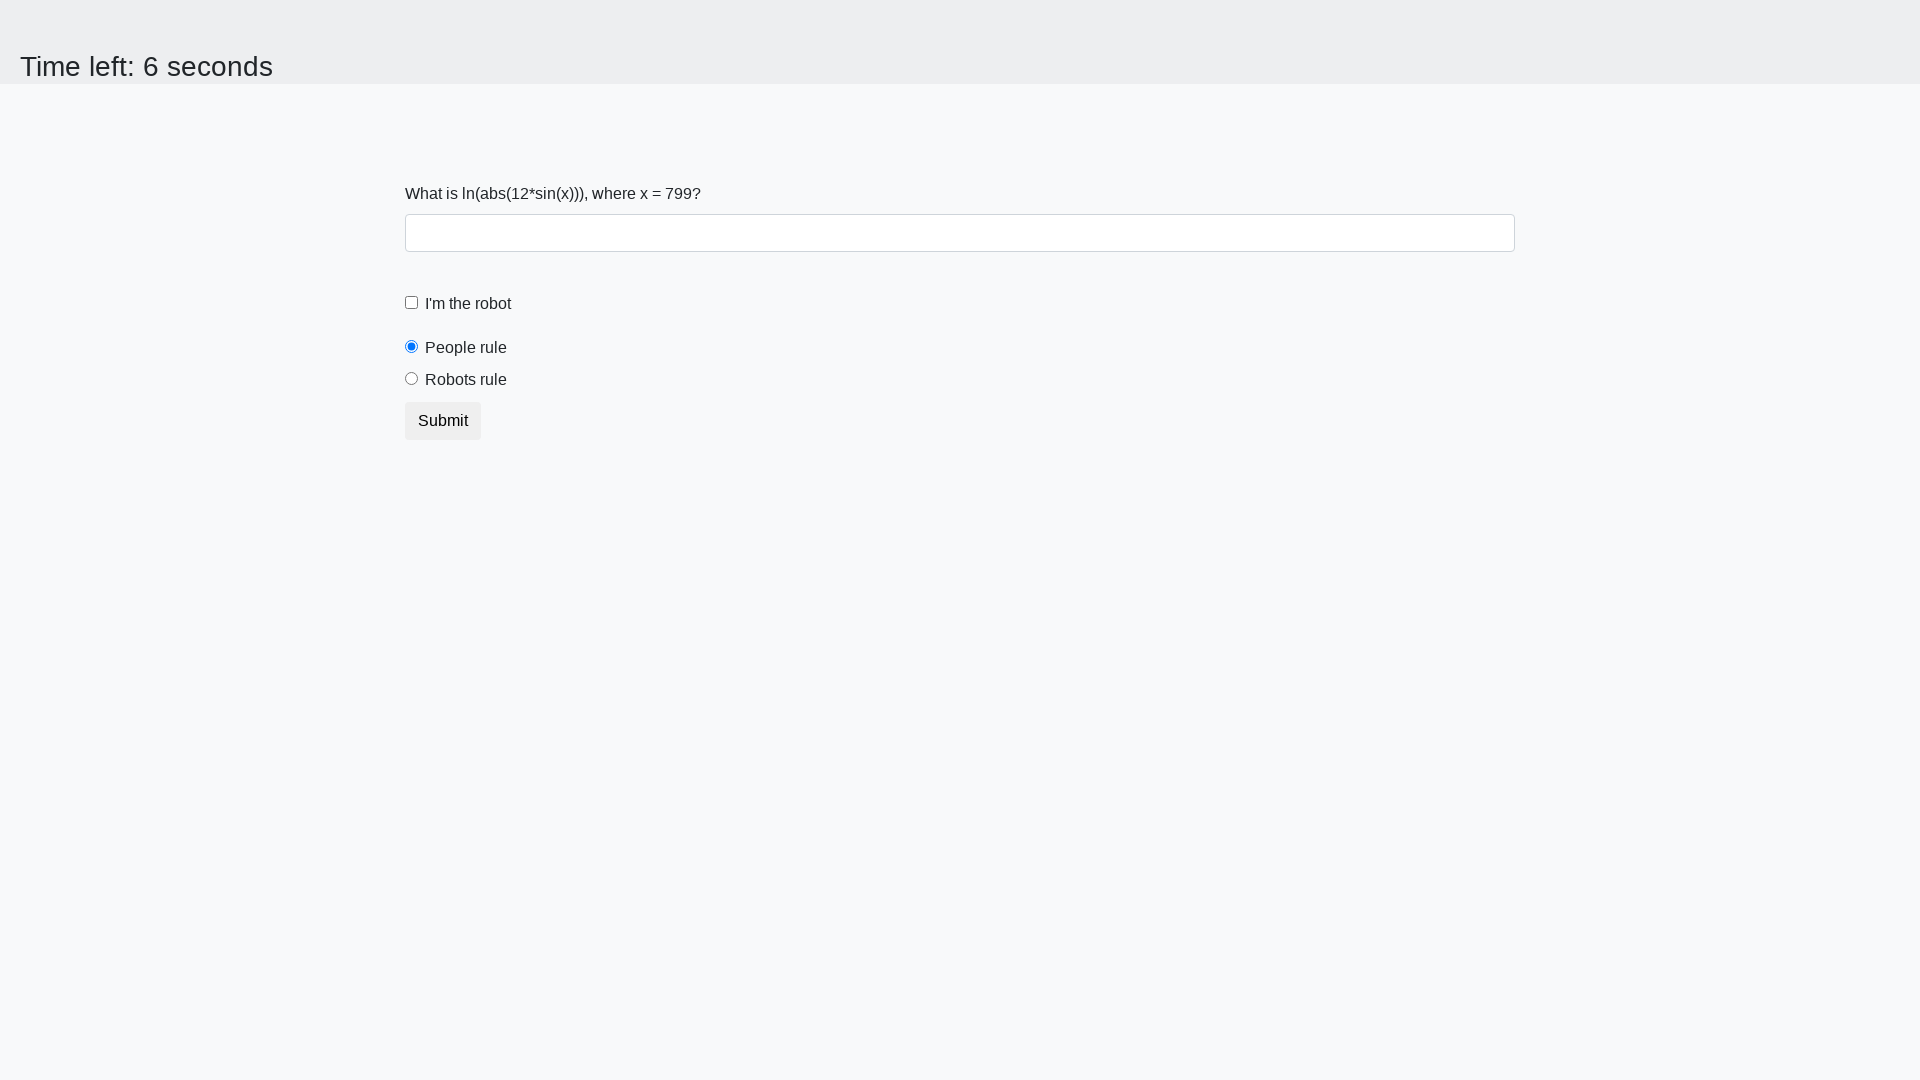

Read x value from page: 799
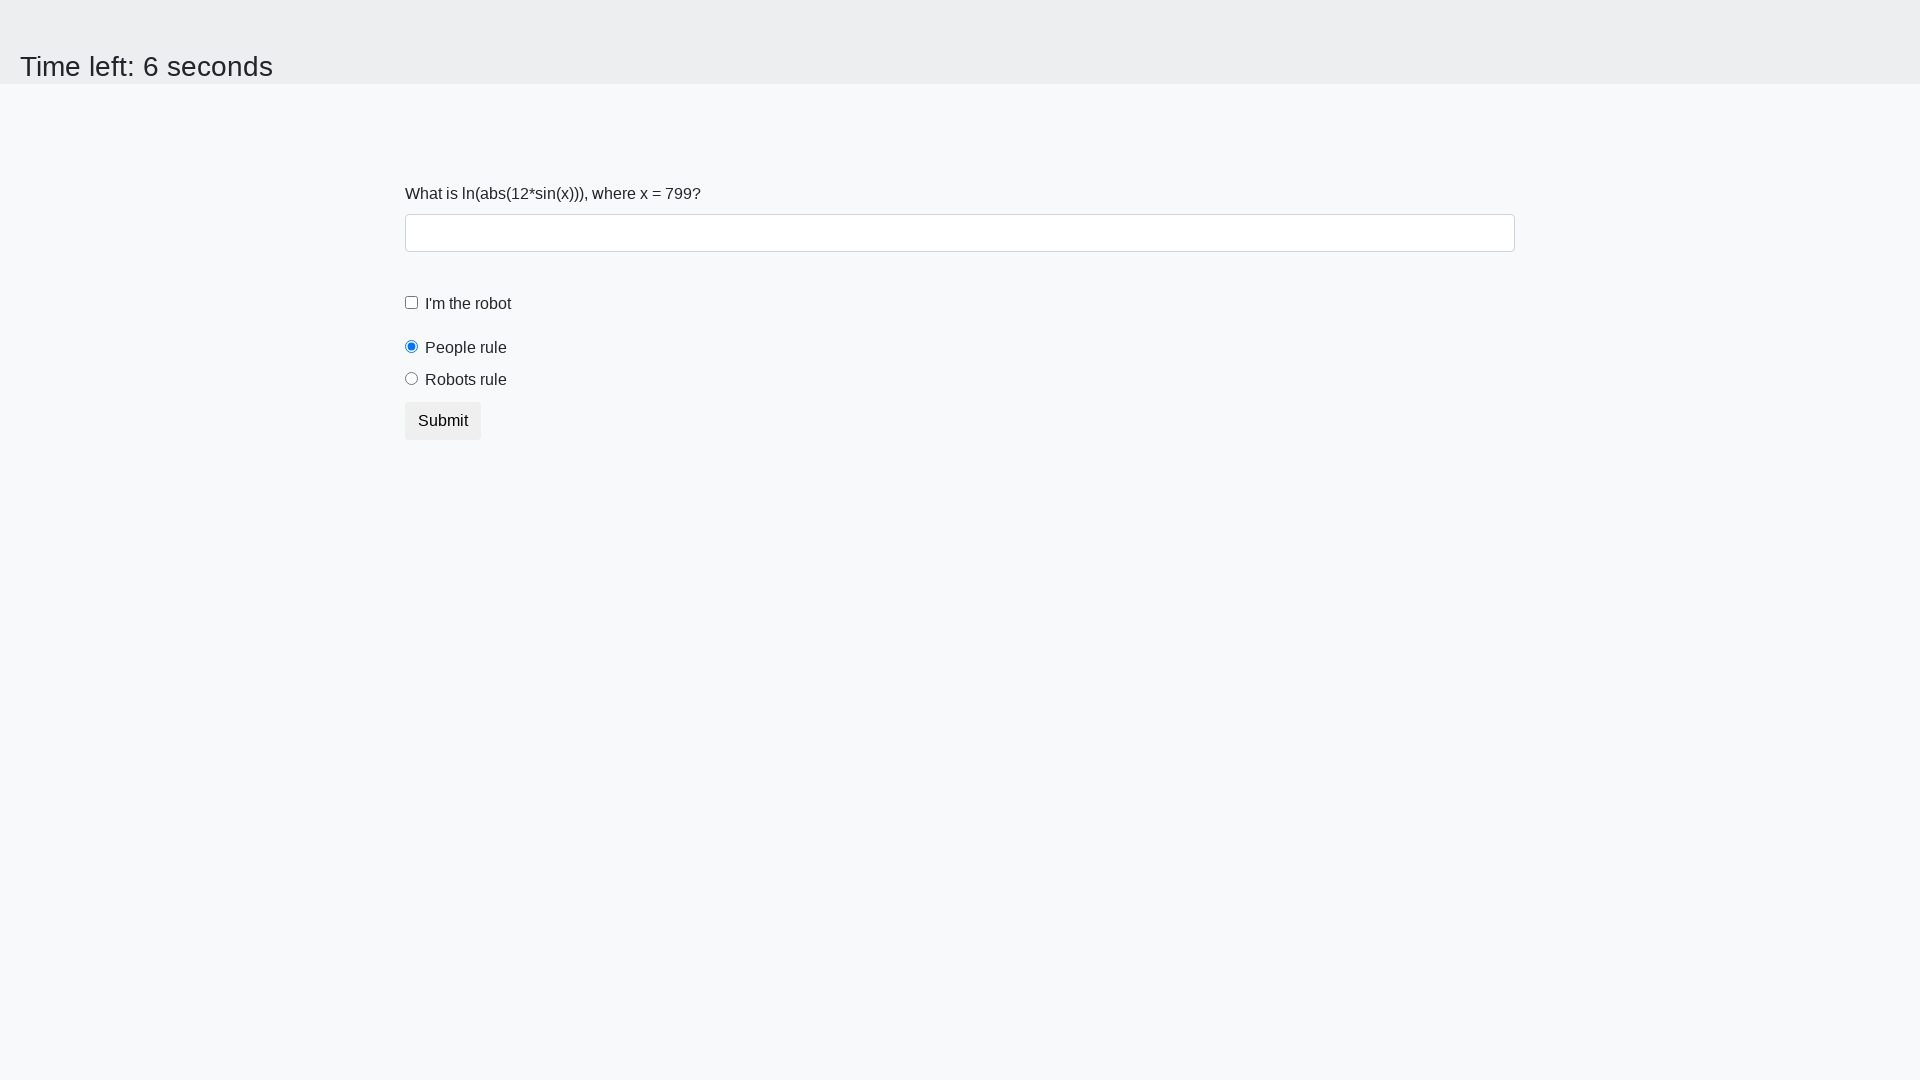

Calculated result using formula log(abs(12*sin(x))): 2.3342002209037016
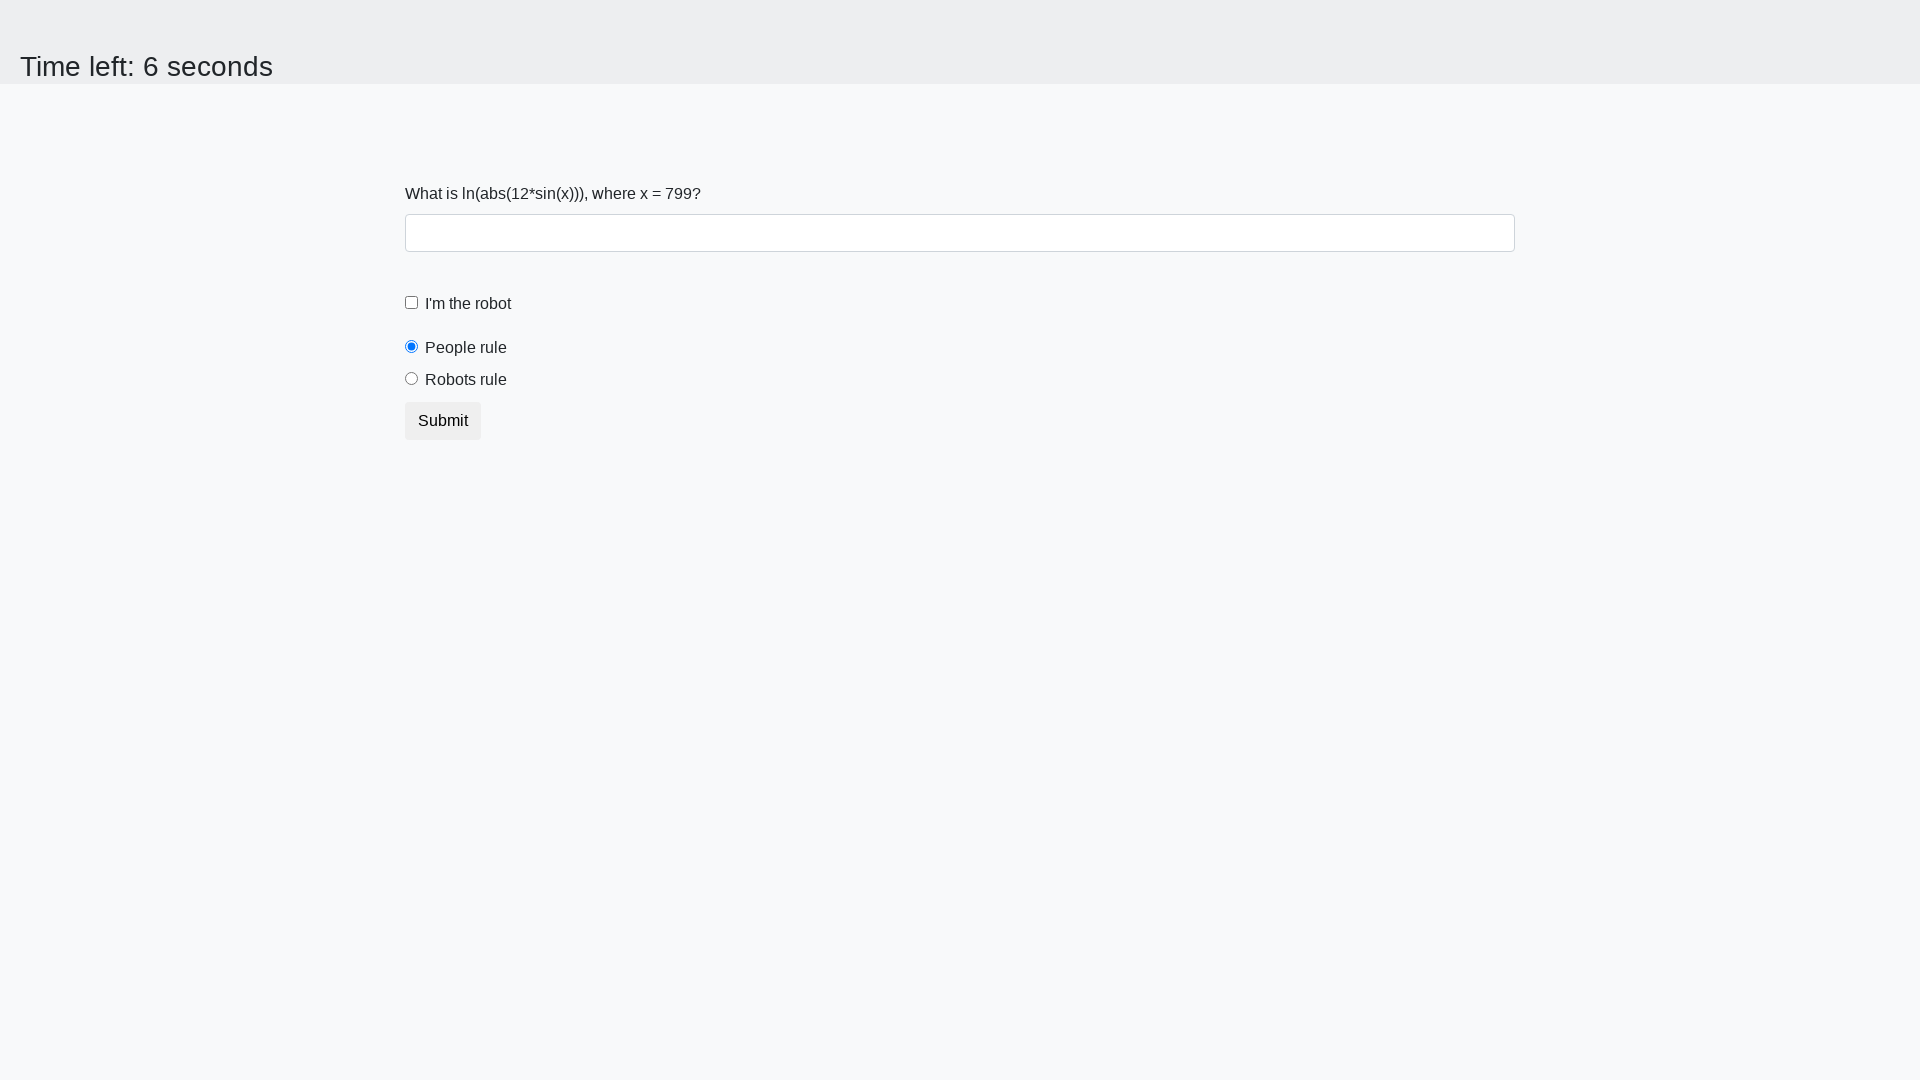

Filled answer field with calculated value: 2.3342002209037016 on #answer
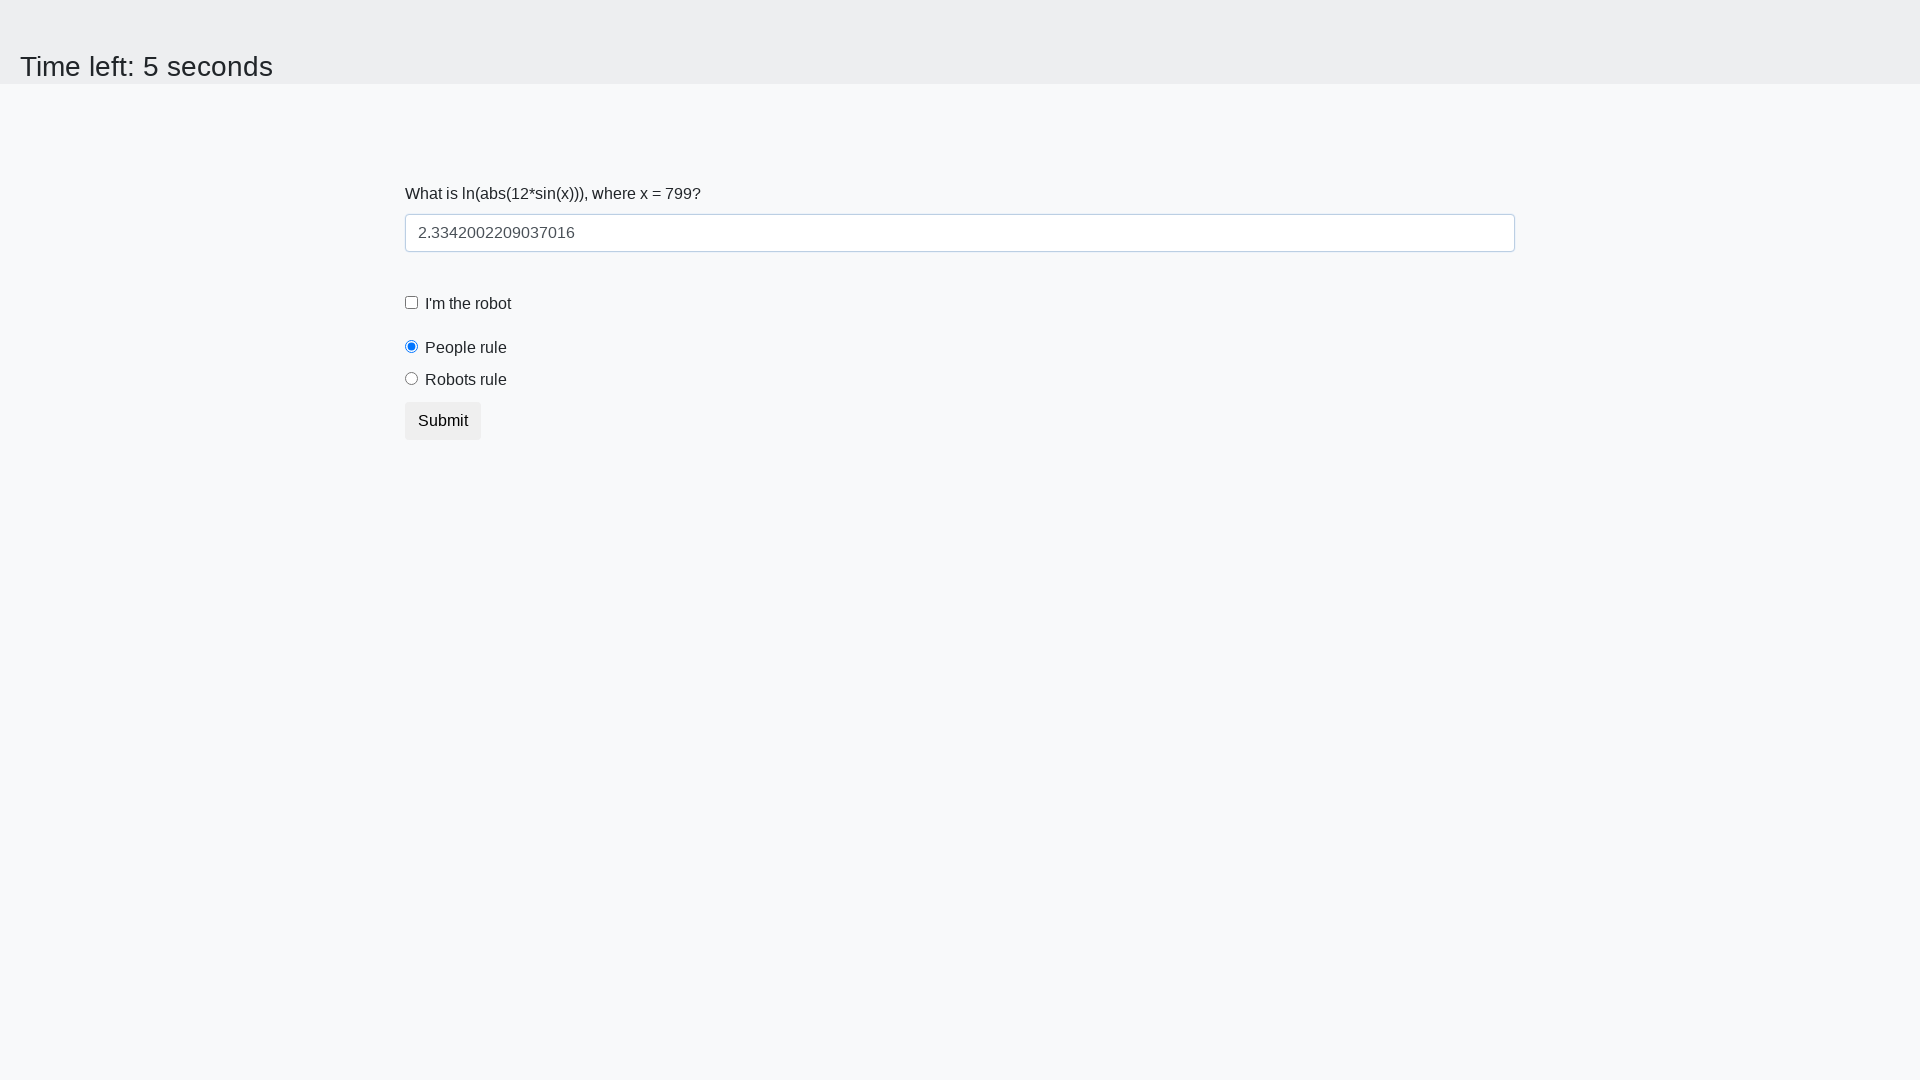

Clicked the robot checkbox at (468, 304) on label[for='robotCheckbox']
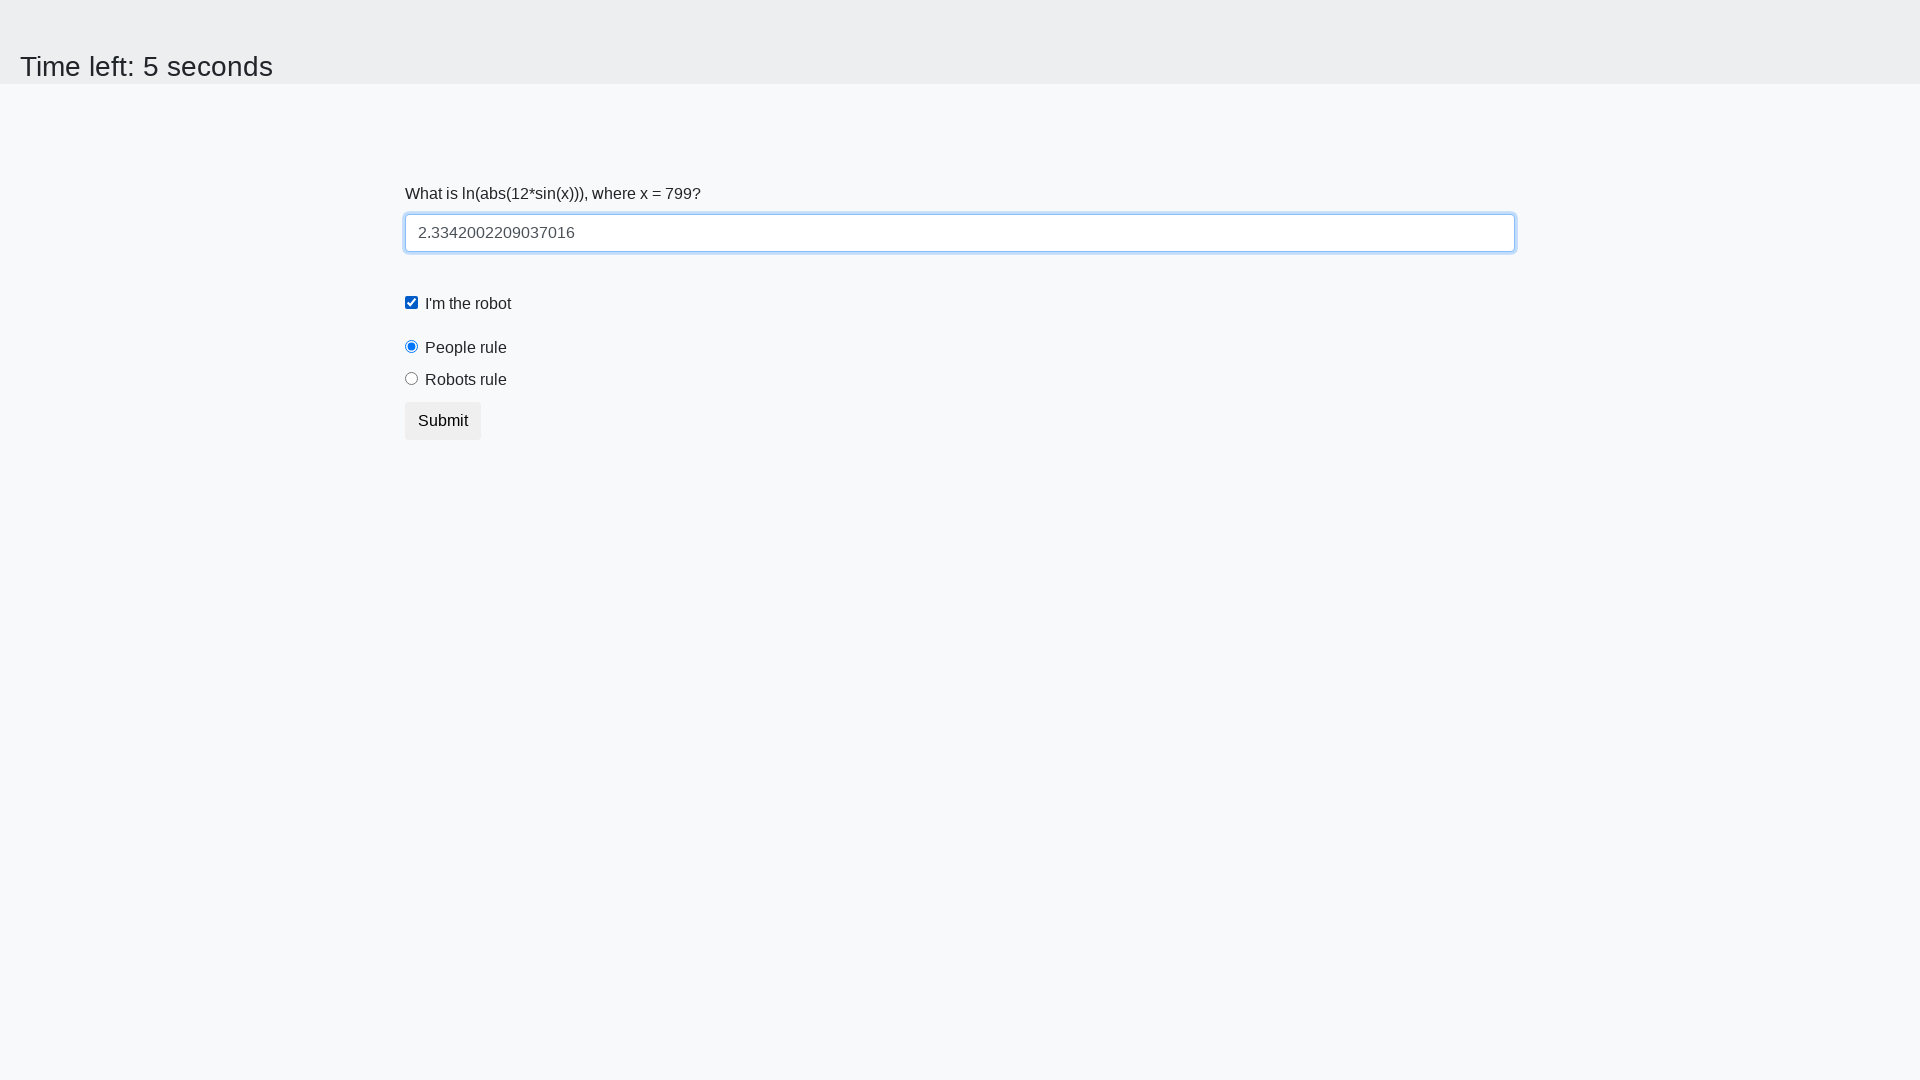

Clicked the 'robots rule' radio button at (412, 379) on #robotsRule
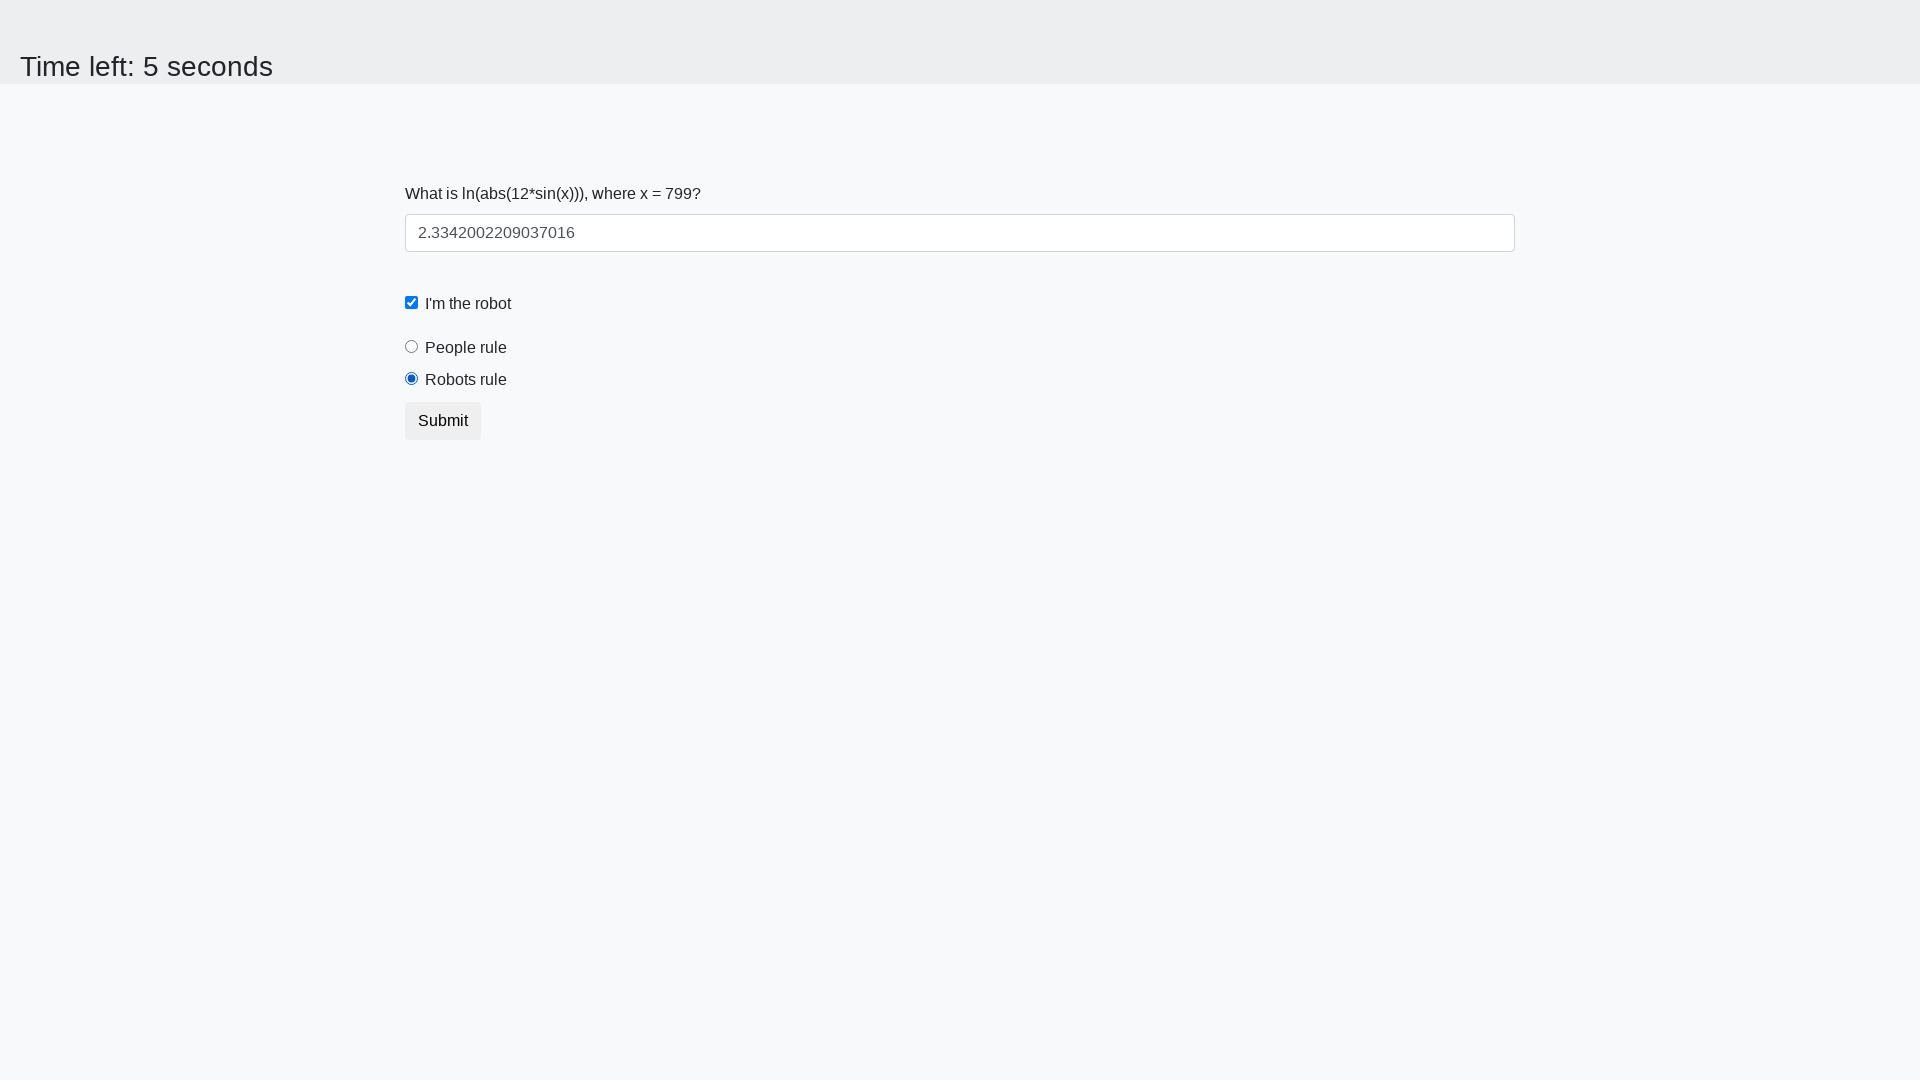

Clicked submit button to submit the form at (443, 421) on [type='submit']
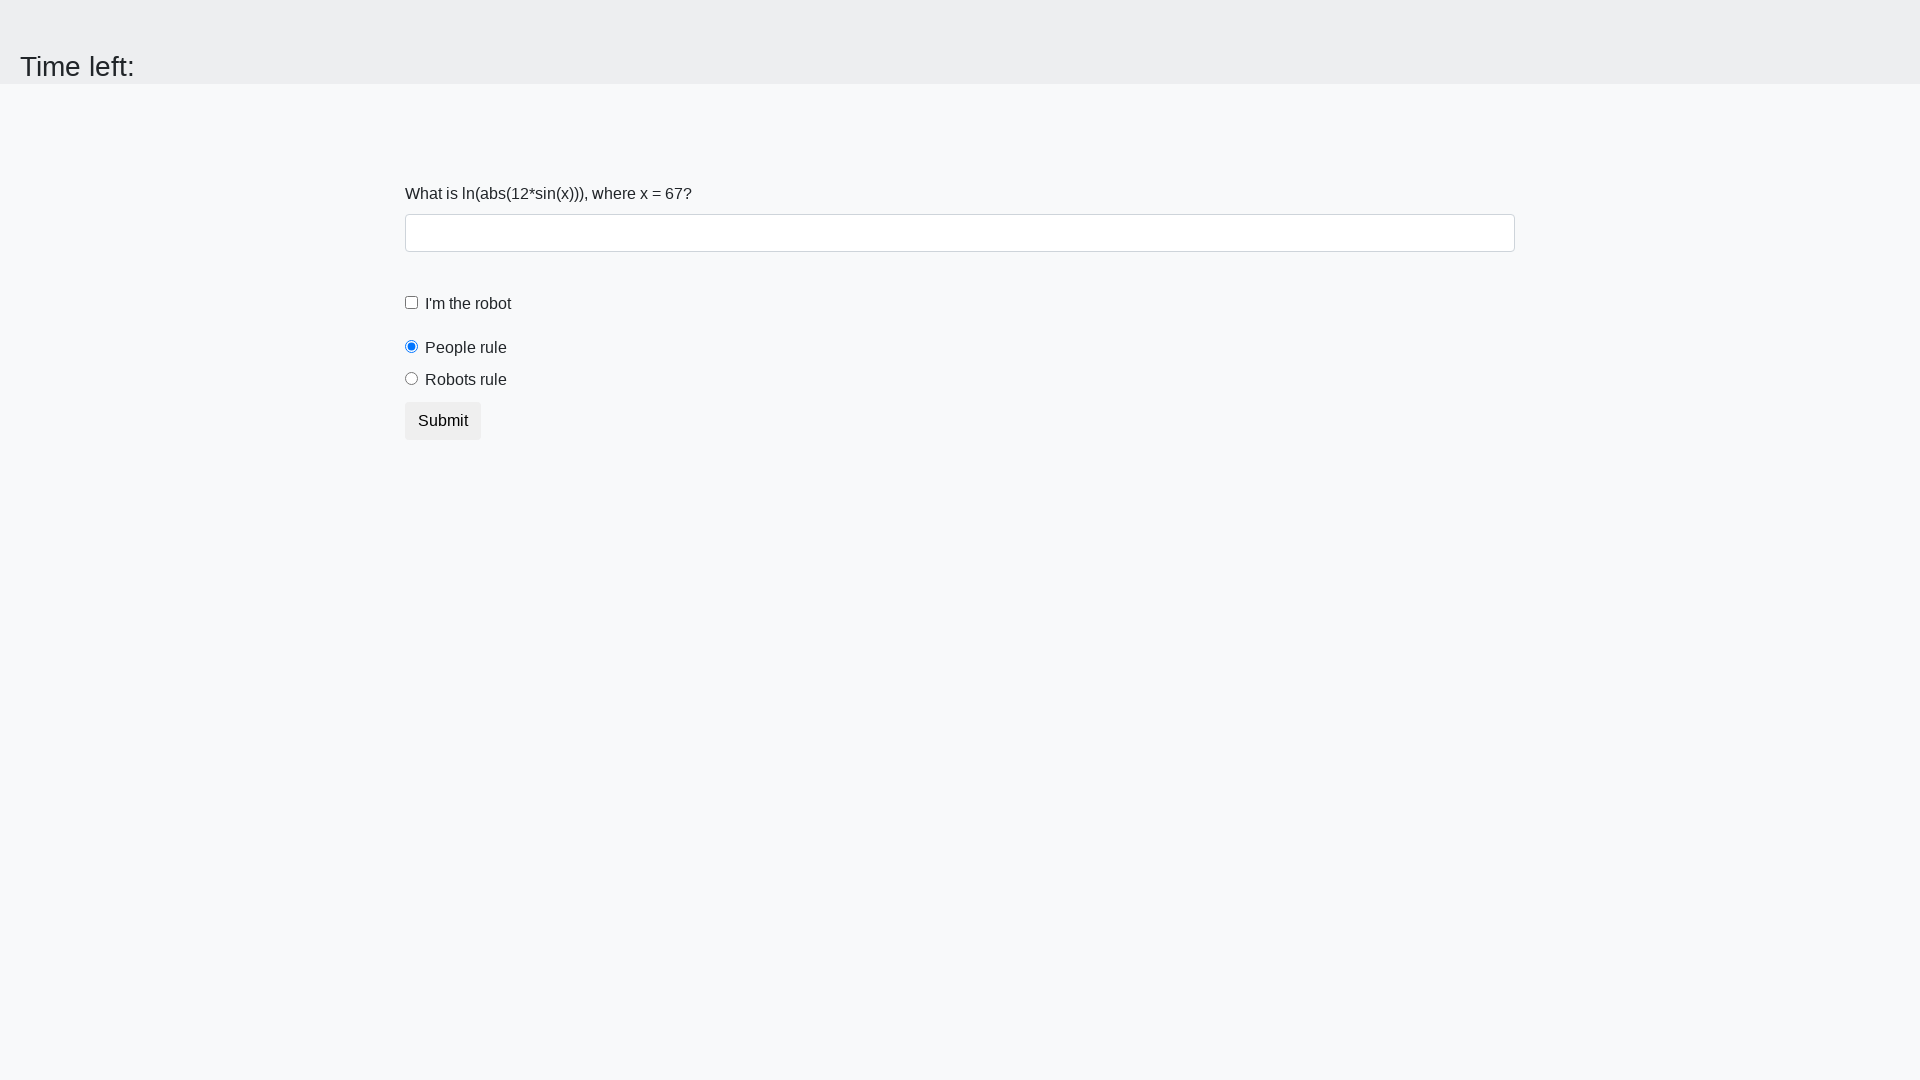

Waited 2 seconds for form submission to complete
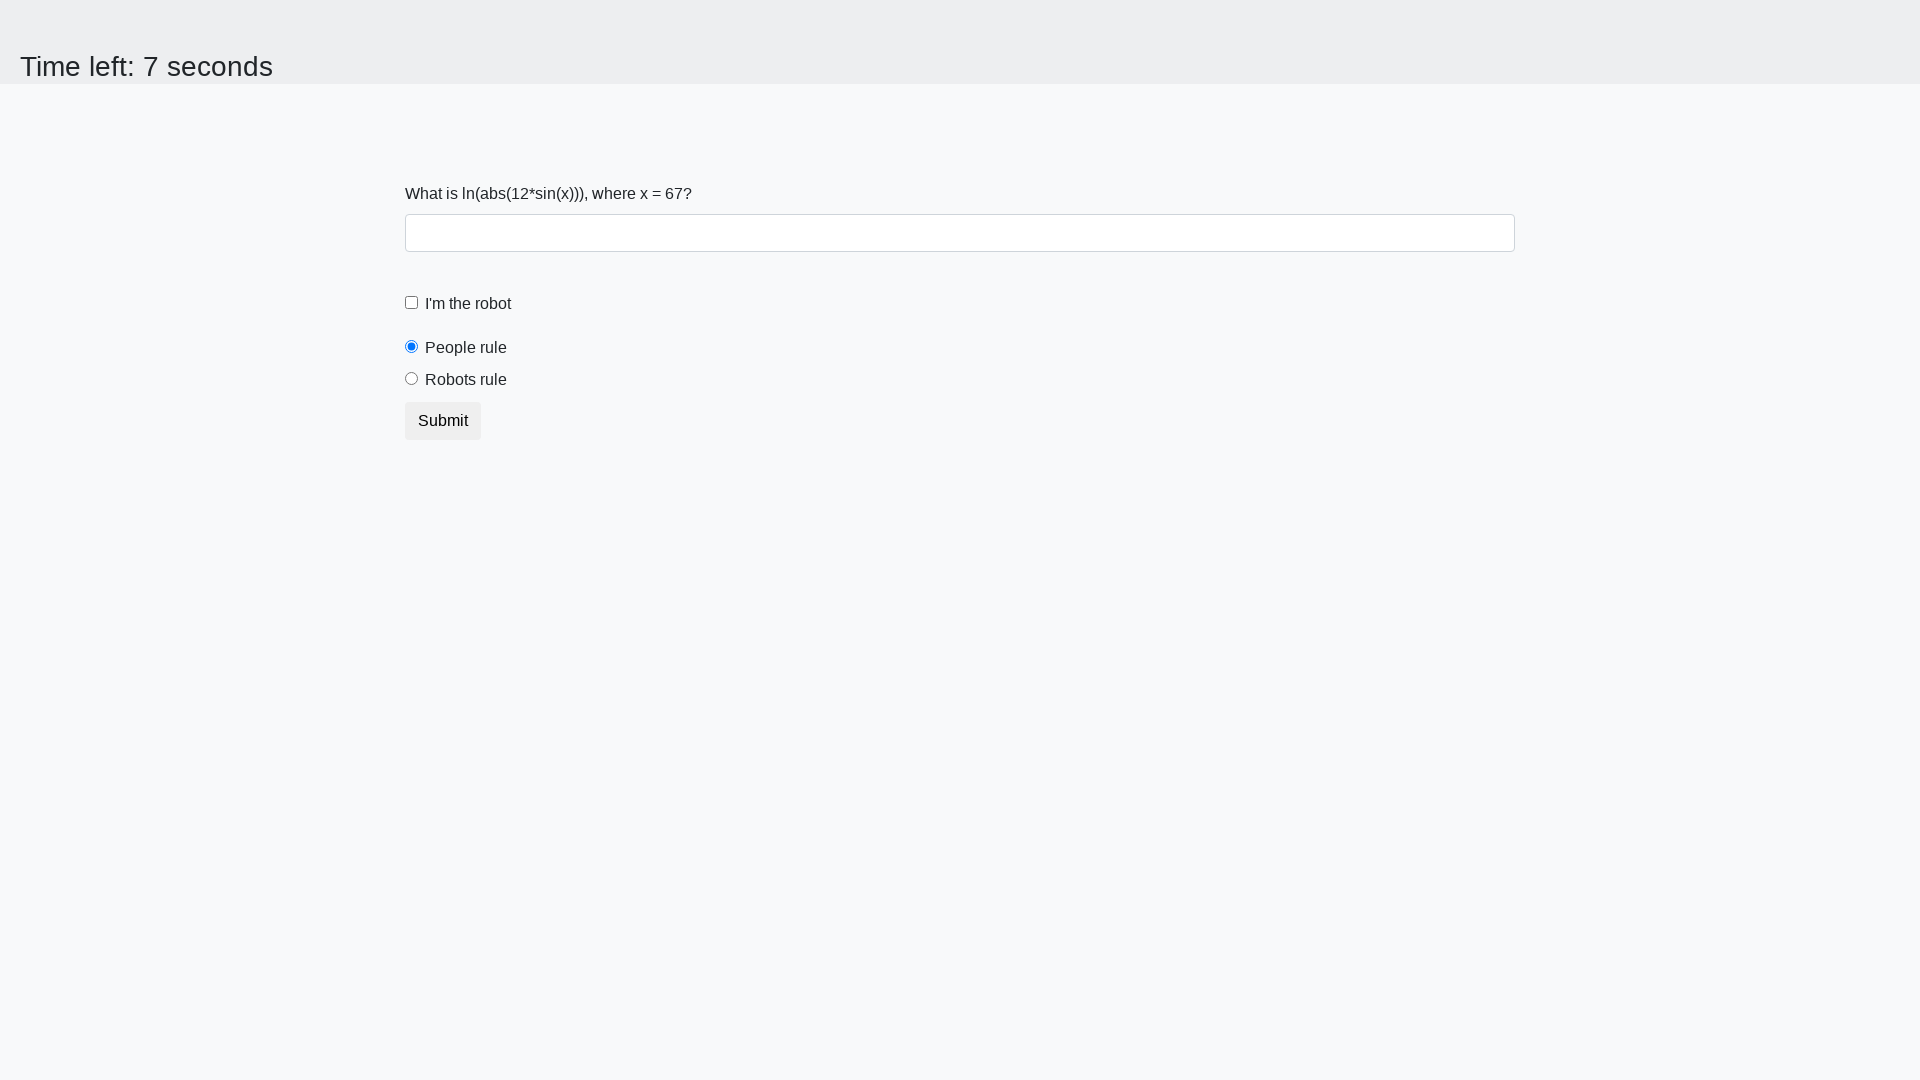

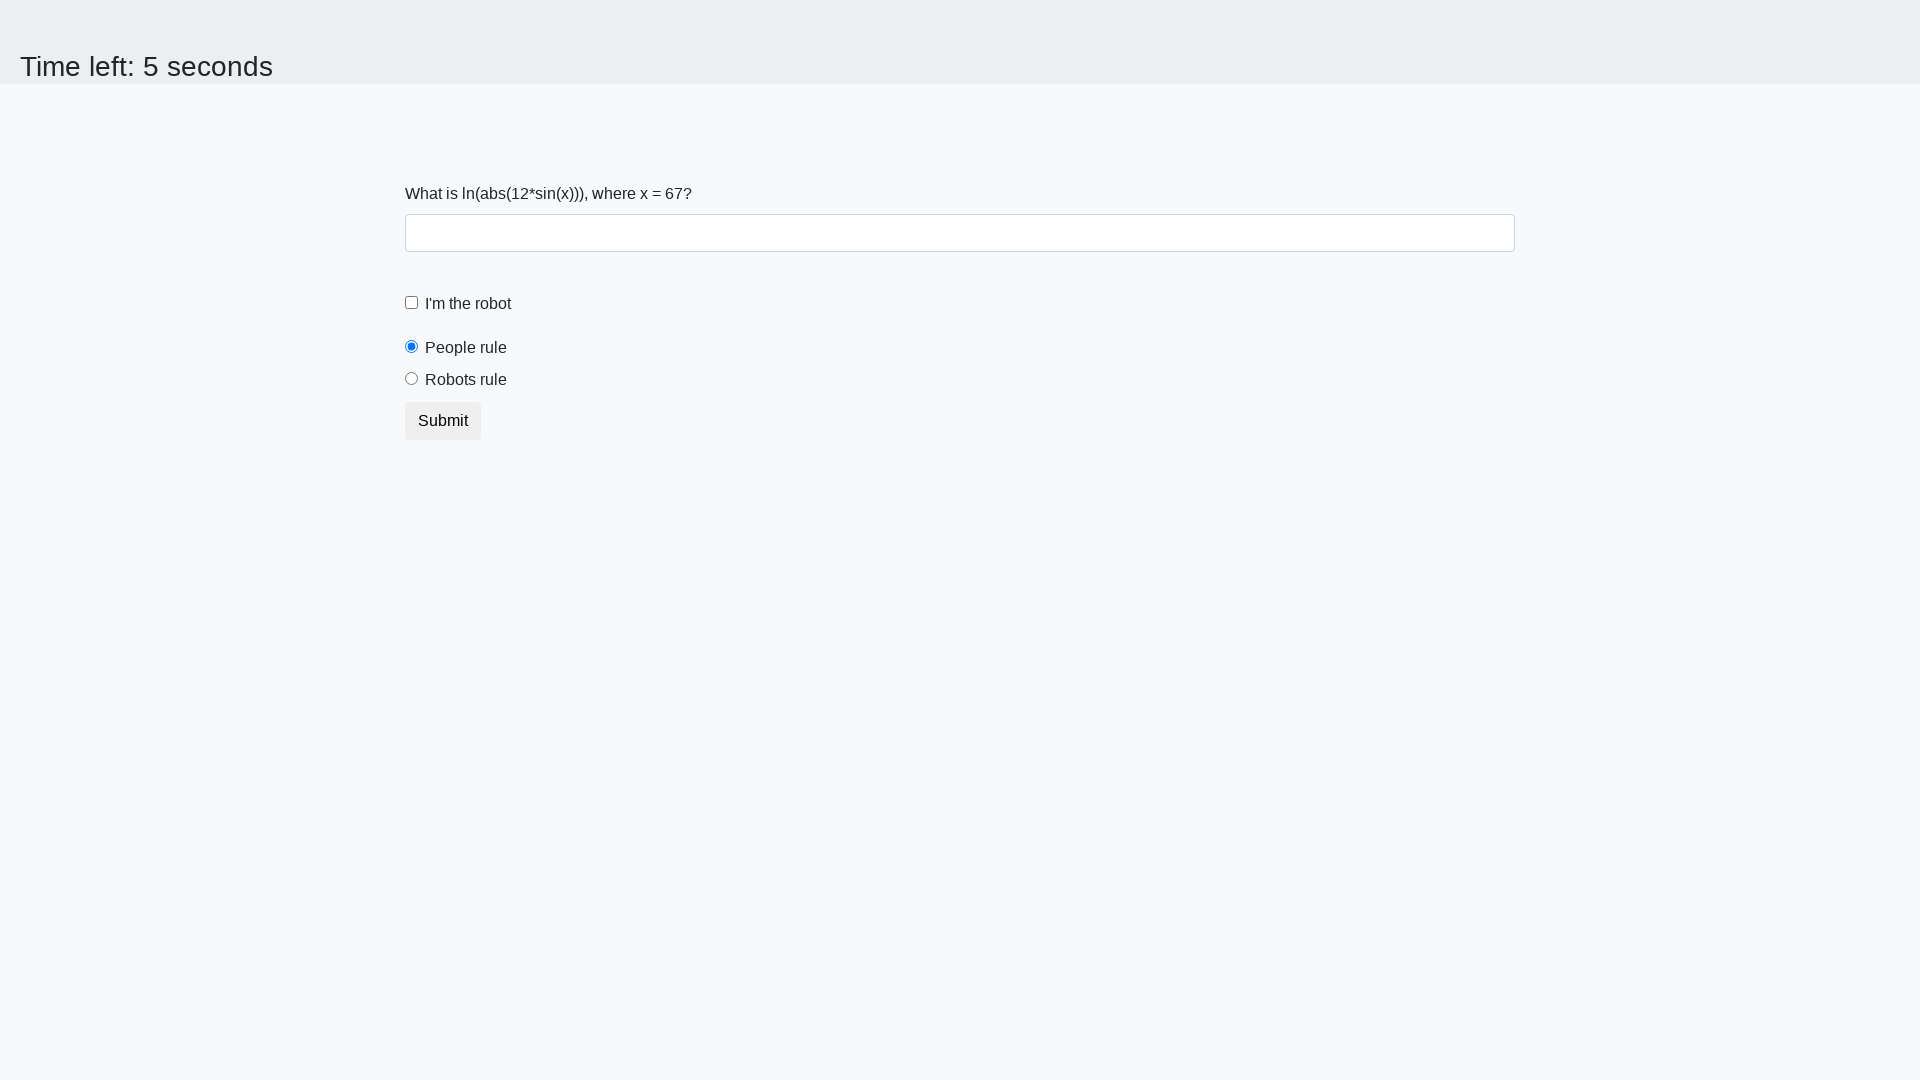